Tests various interactions on a blog page including multi-select element interaction and alert handling

Starting URL: https://omayo.blogspot.com/

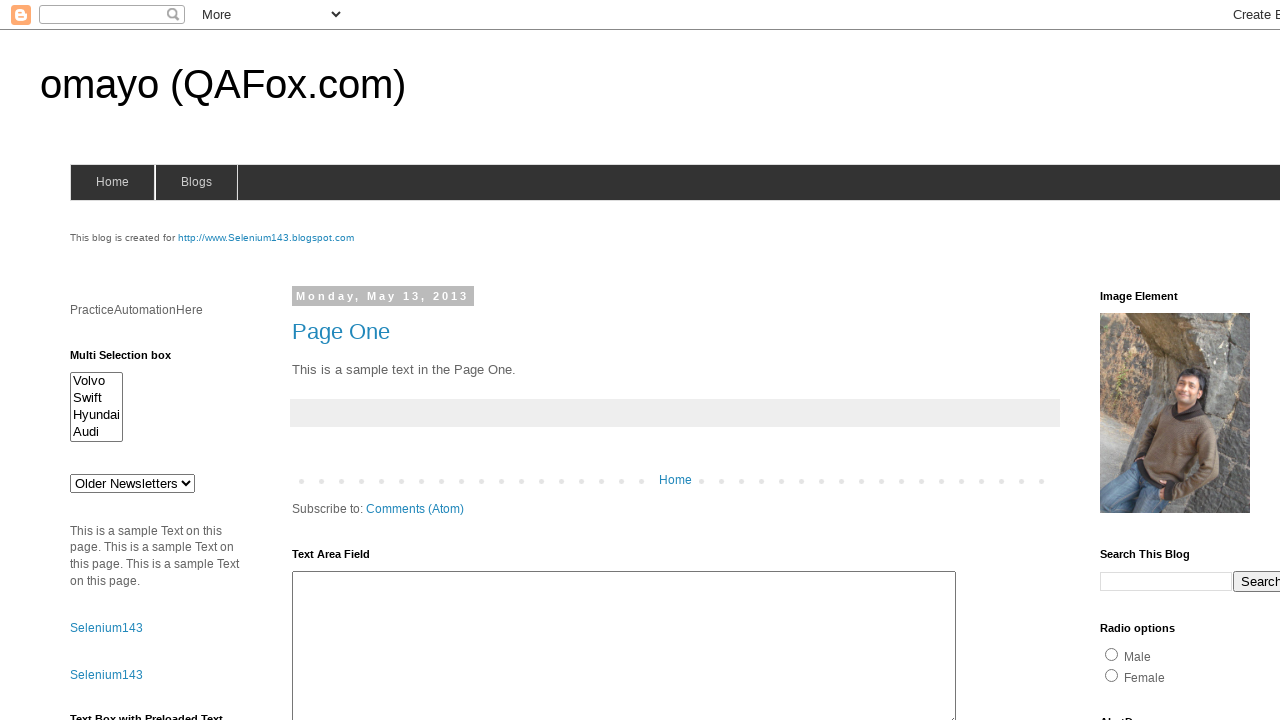

Clicked alert button #alert1 to trigger an alert at (1154, 361) on #alert1
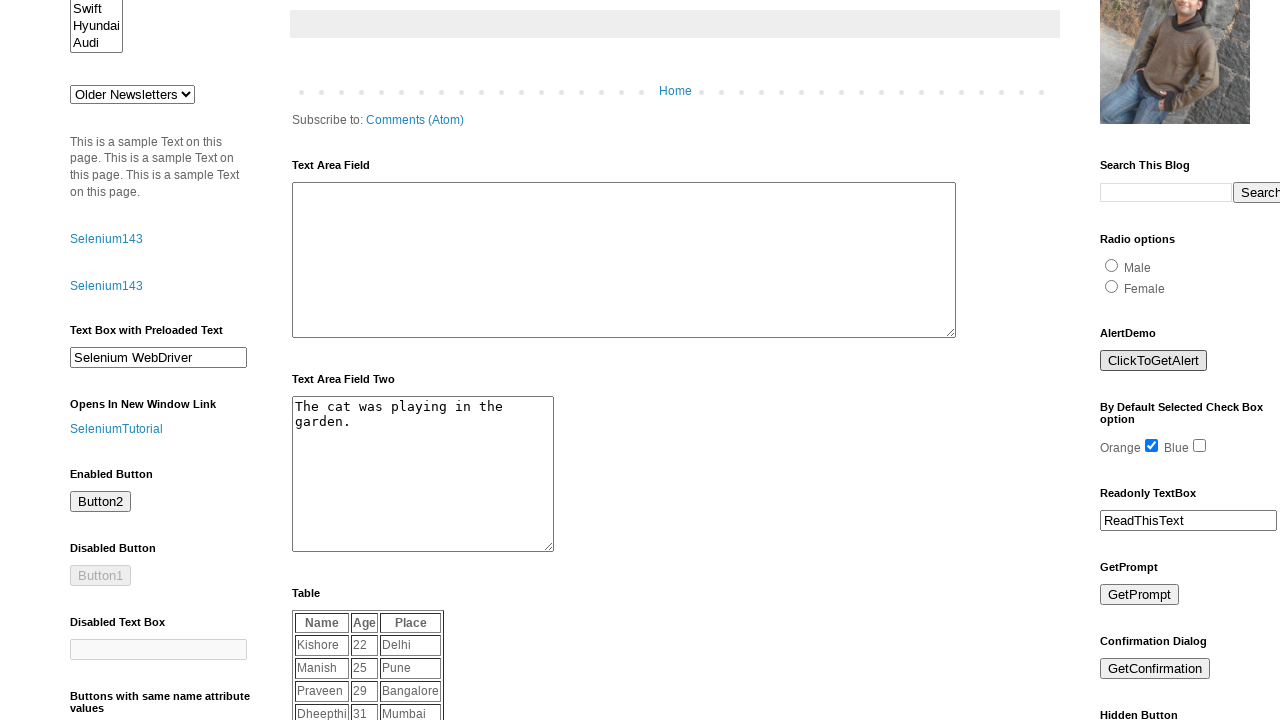

Set up dialog handler to accept alerts
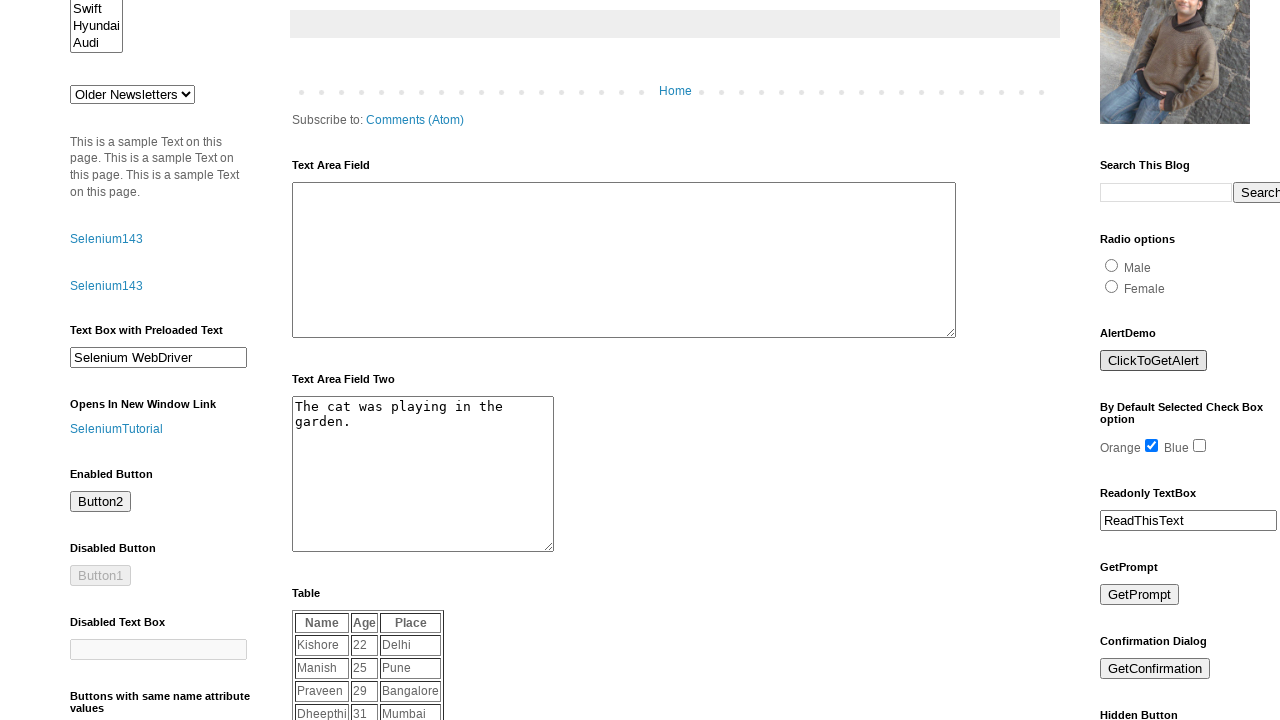

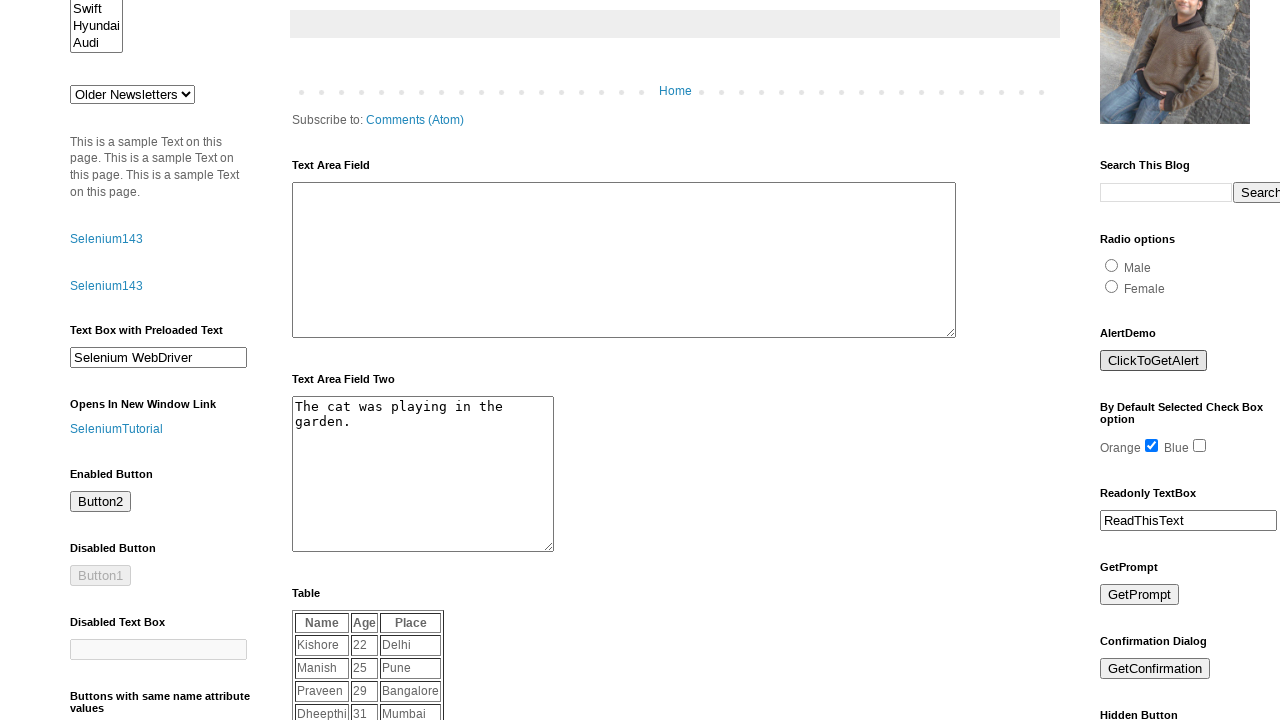